Tests iframe handling by switching to a single iframe, entering text in an input field within the iframe, and switching back to the parent frame.

Starting URL: https://demo.automationtesting.in/Frames.html

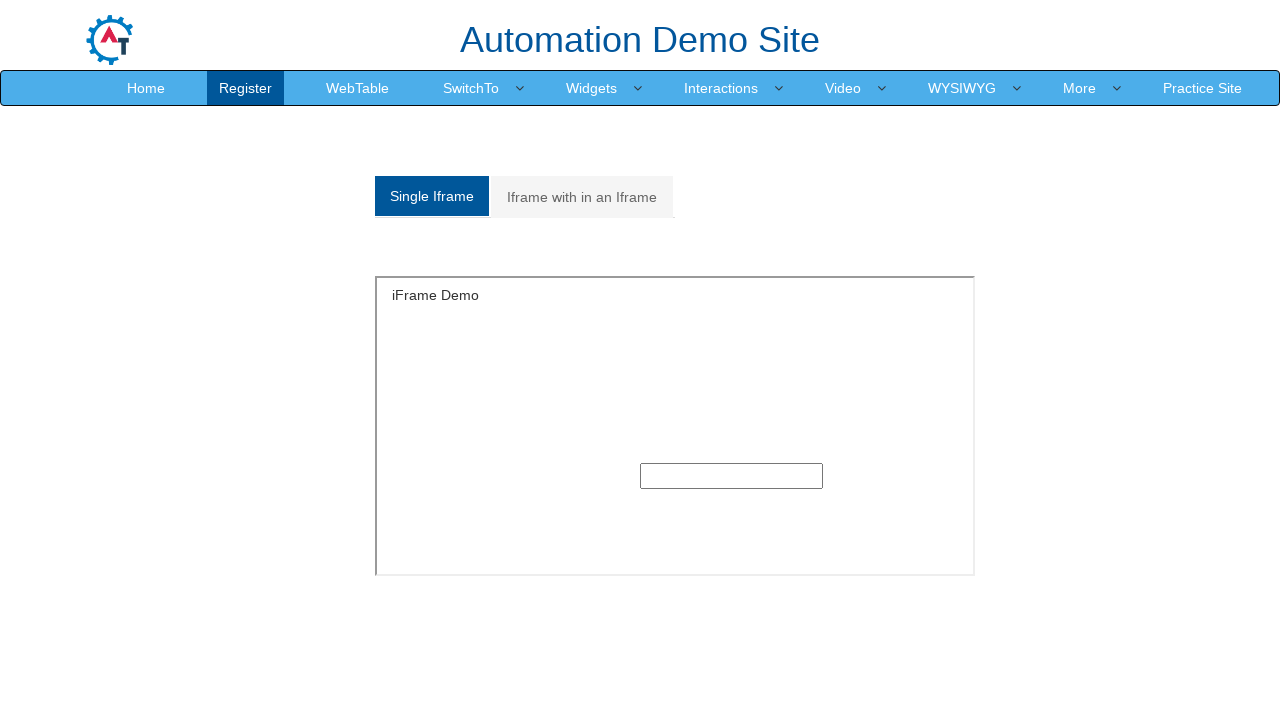

Waited for iframe with id 'singleframe' to be available
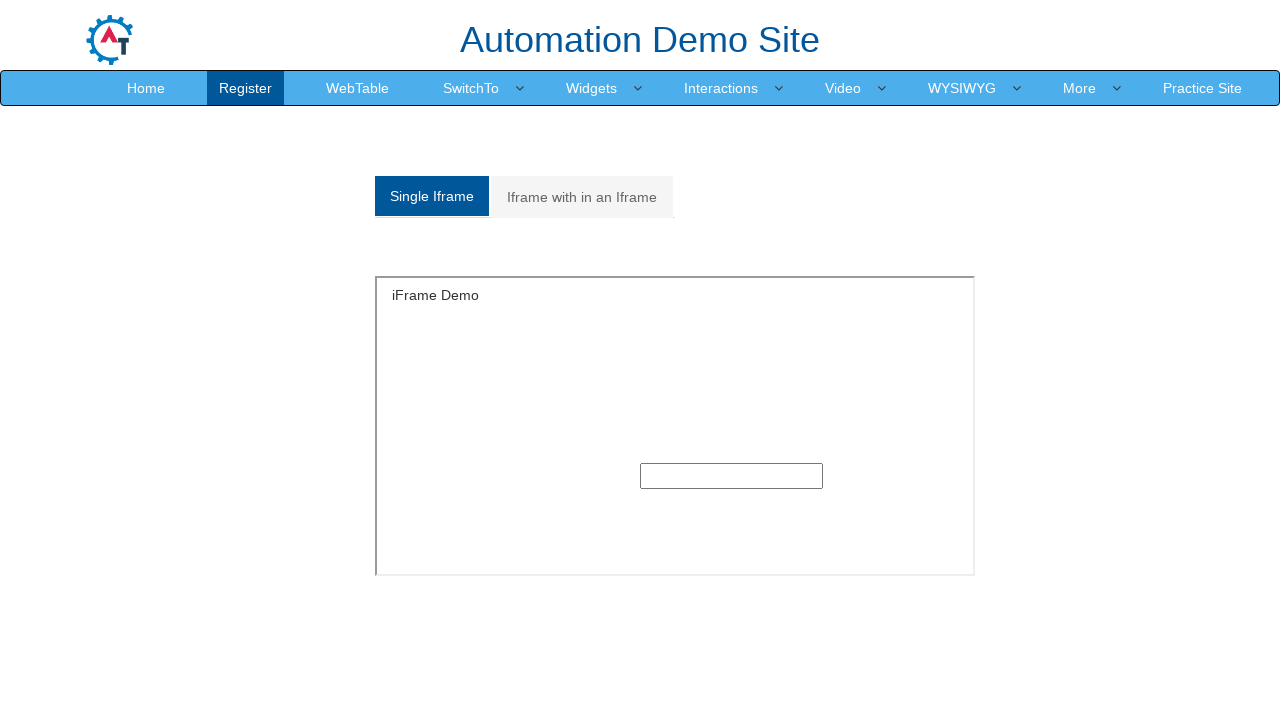

Located and switched context to the iframe
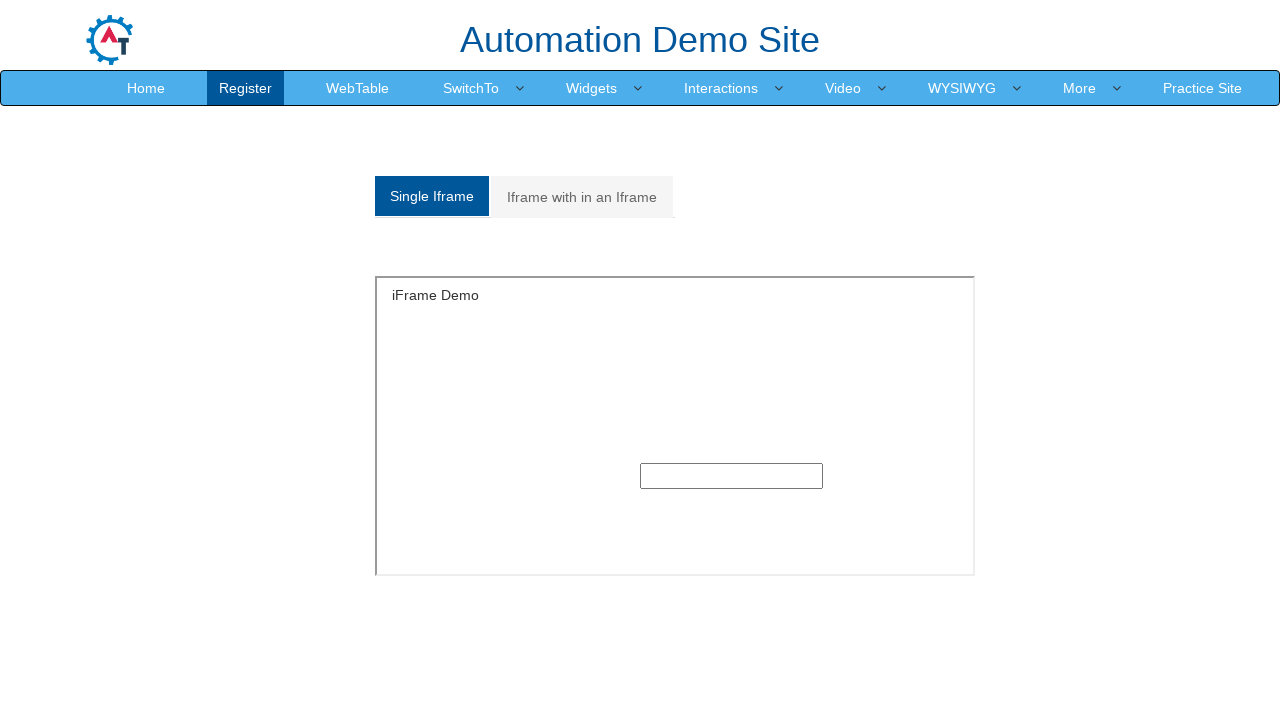

Entered 'Hello World' into text input field within the iframe on #singleframe >> internal:control=enter-frame >> input[type='text']
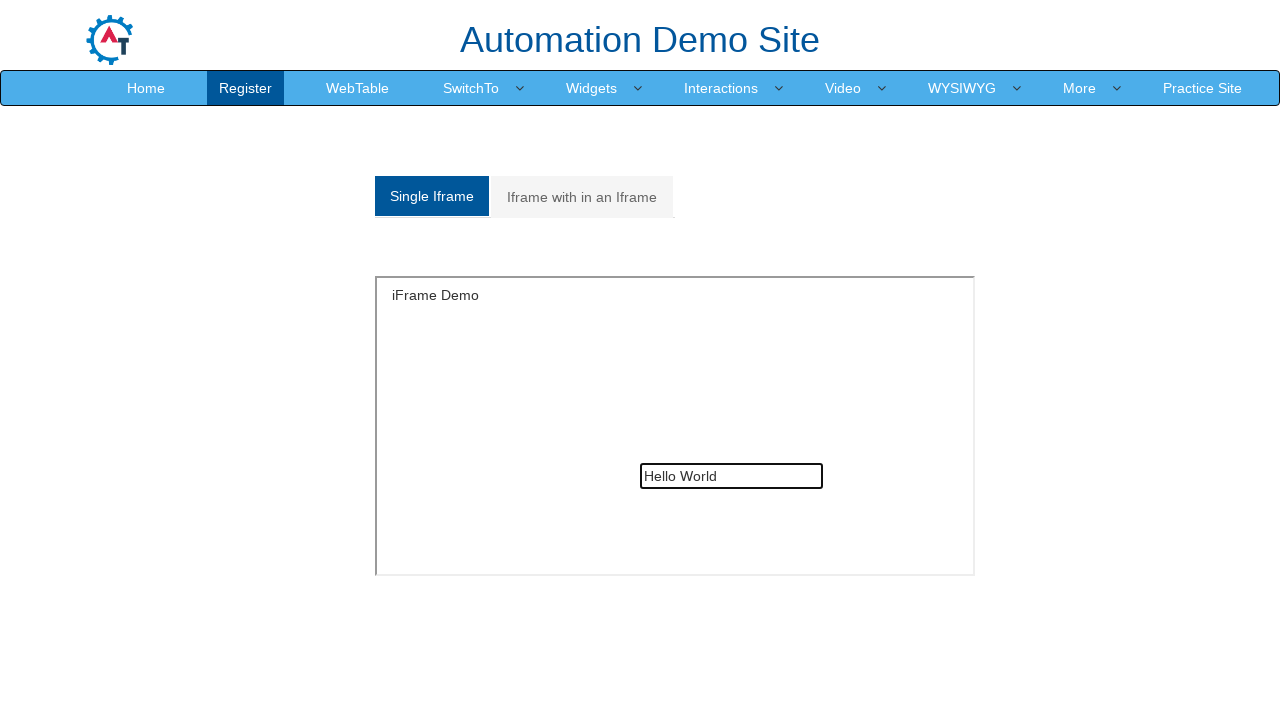

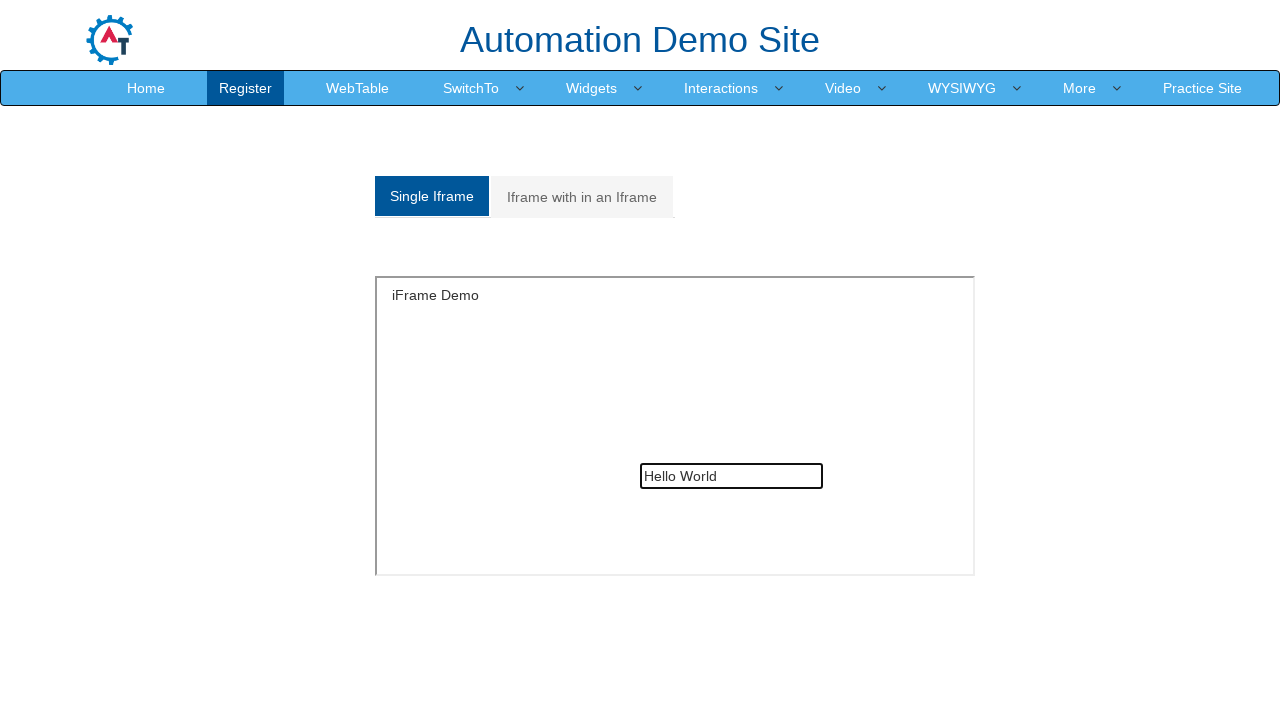